Tests a simple form by filling in text fields for first name, last name, city, and country, then submitting the form by clicking a button.

Starting URL: http://suninjuly.github.io/simple_form_find_task.html

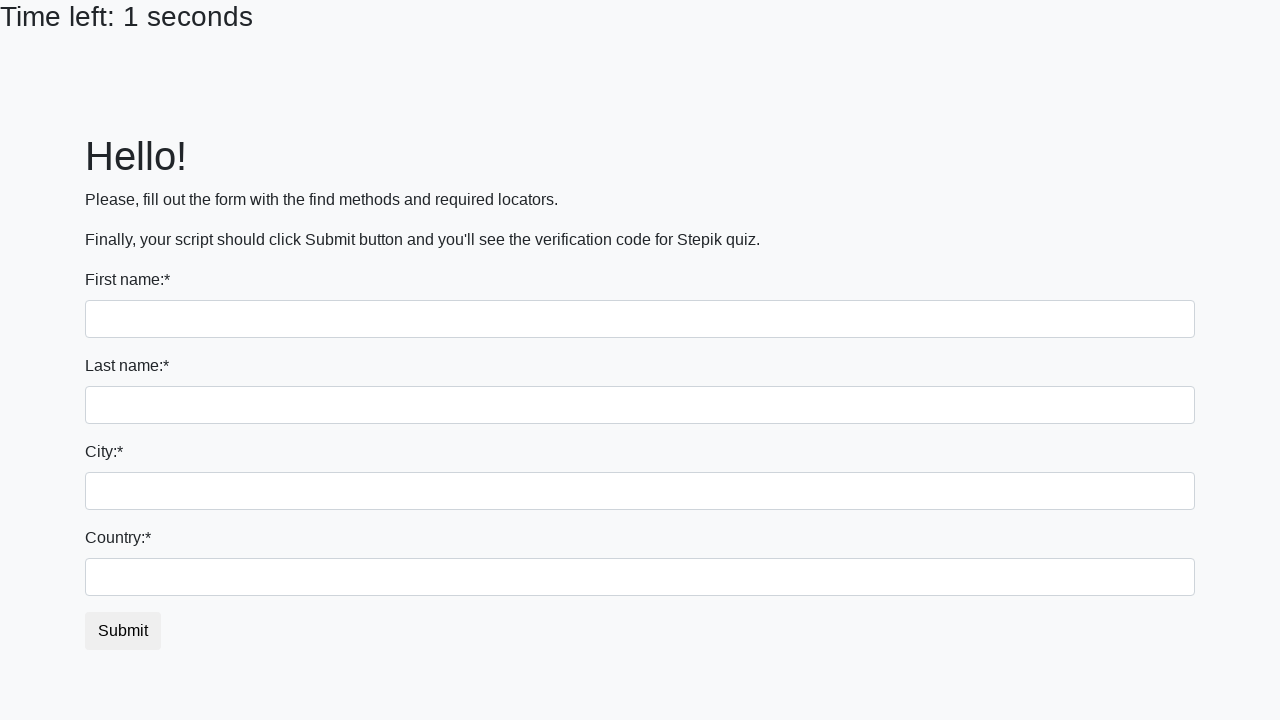

Filled first name field with 'Ivan' on input[type='text']
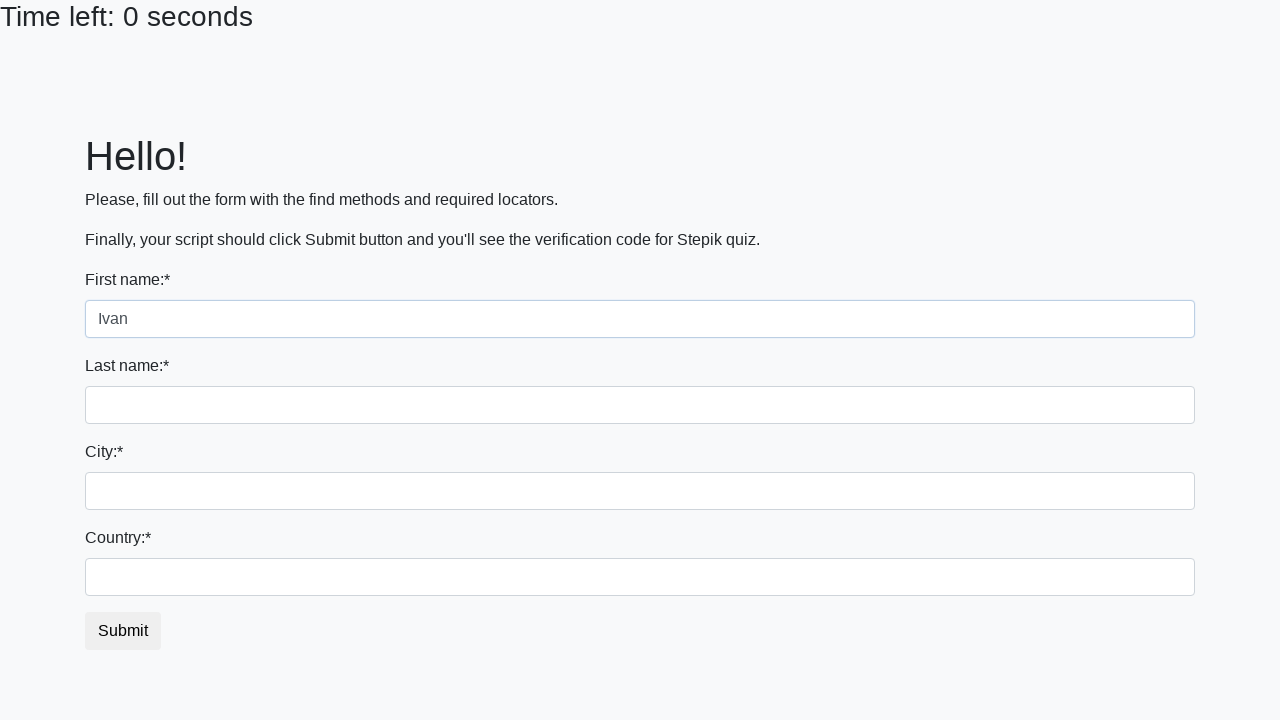

Filled last name field with 'Petrov' on input[name='last_name']
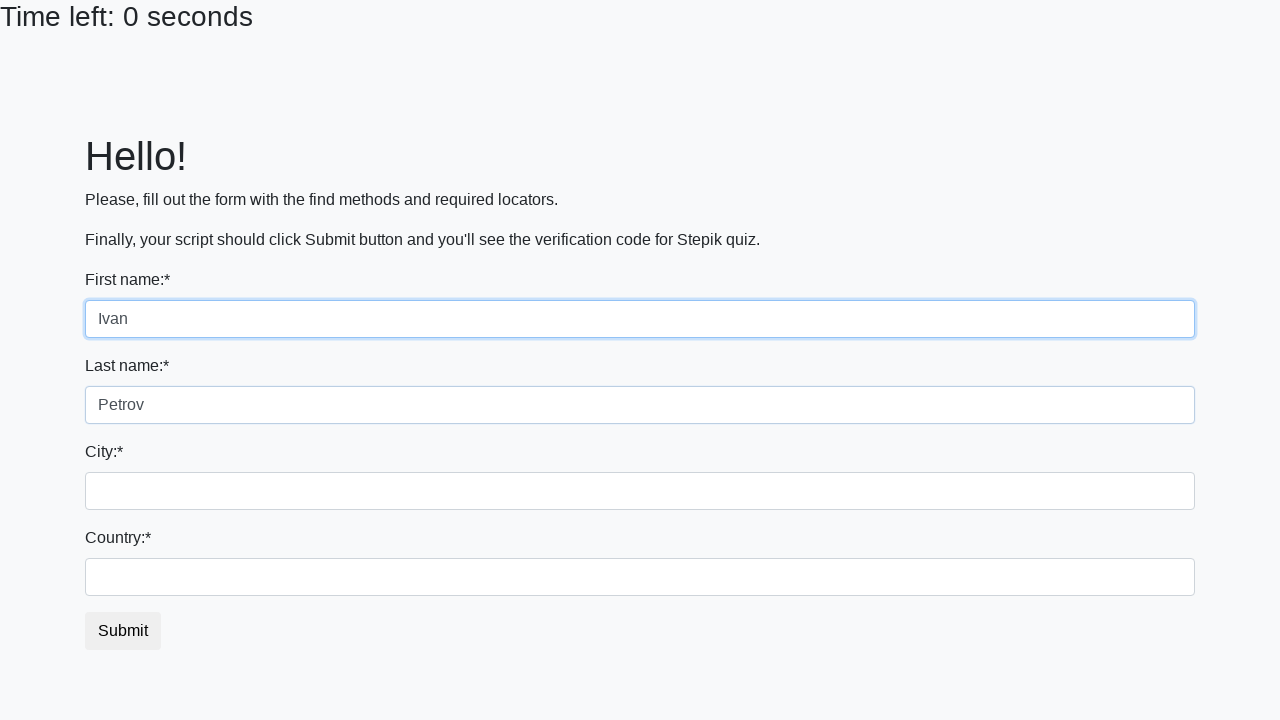

Filled city field with 'Smolensk' on .city
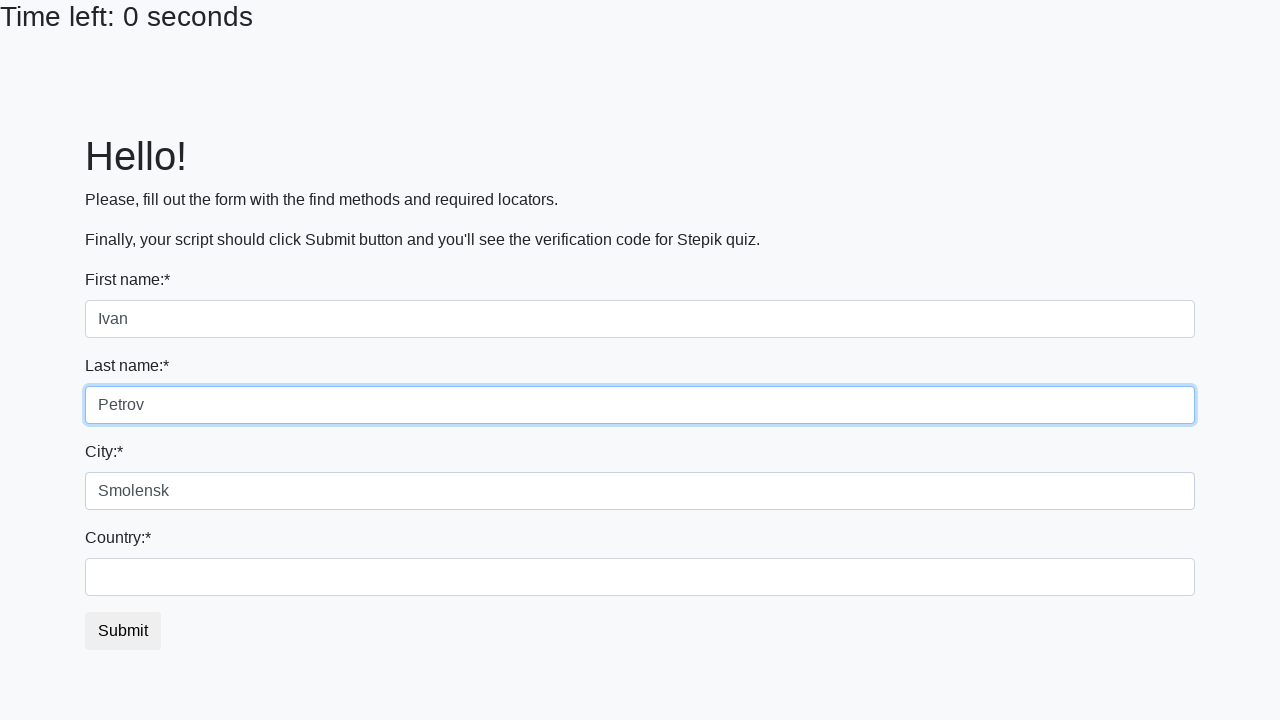

Filled country field with 'Russia' on #country
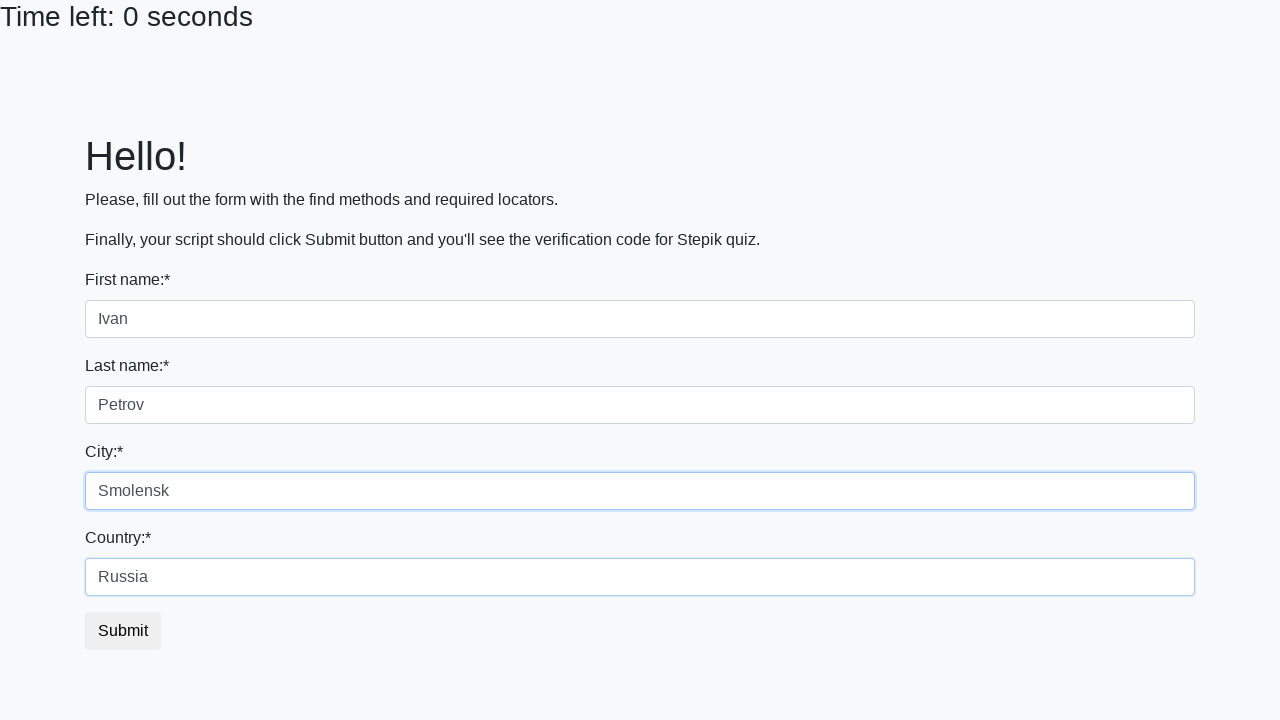

Clicked submit button to submit the form at (123, 631) on button.btn
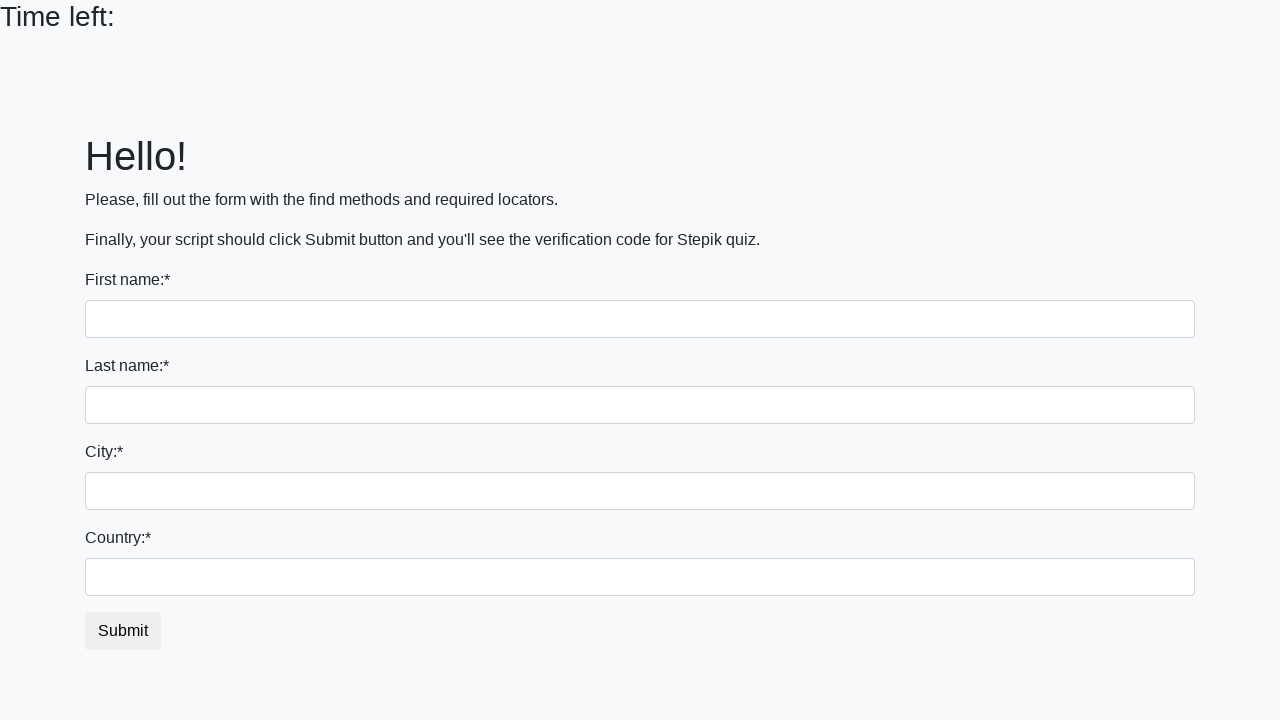

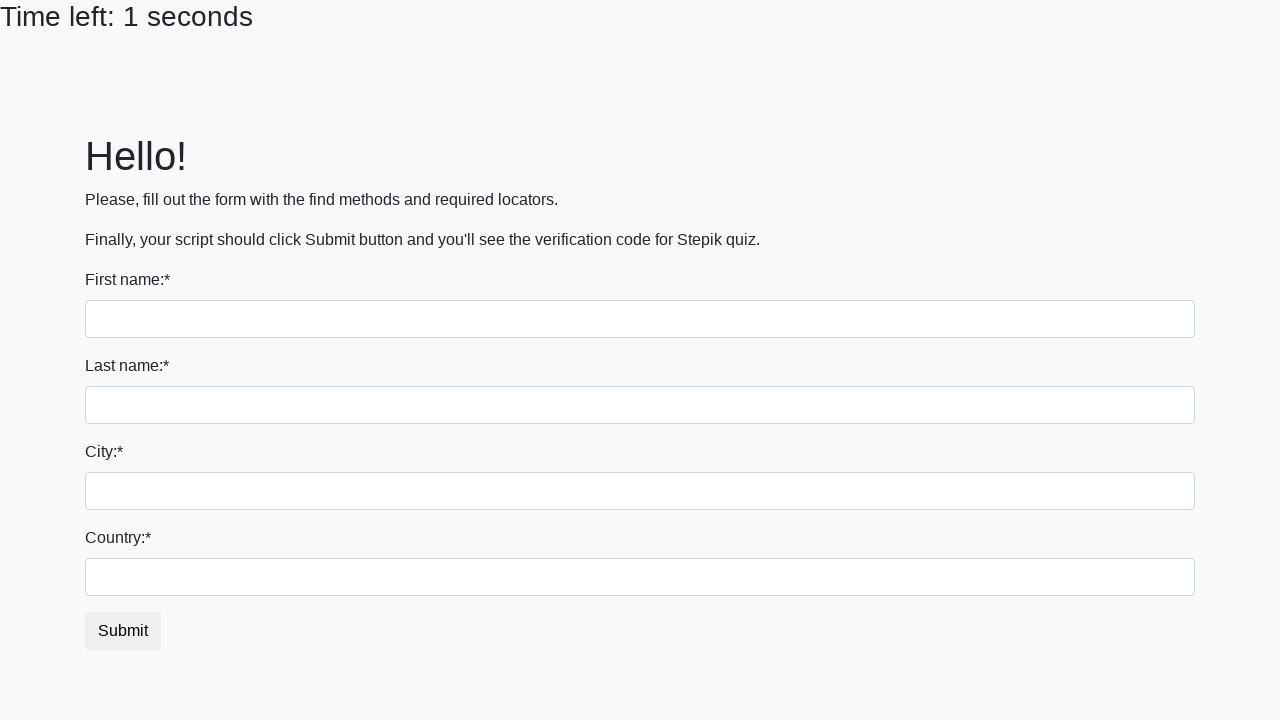